Tests the search input field on ukr.net by clicking it and entering a search query

Starting URL: https://www.ukr.net/ua/

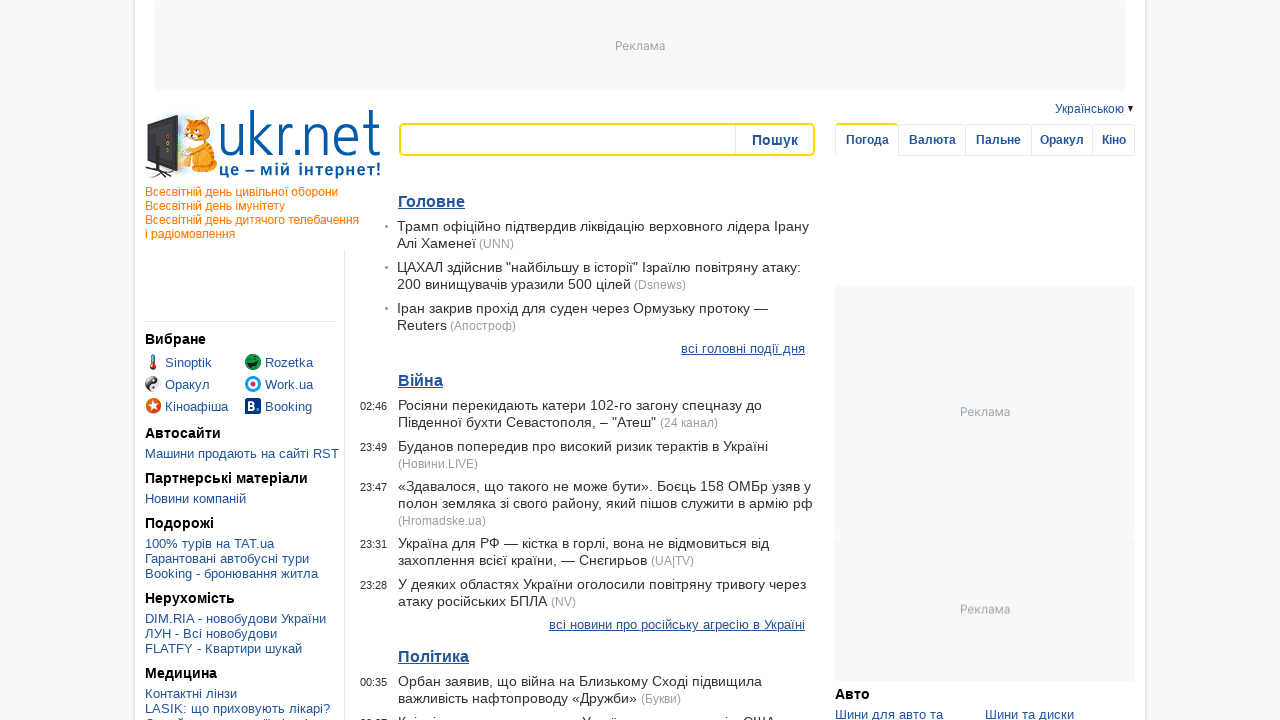

Clicked on search input field at (568, 140) on xpath=//*[@id='search-input']
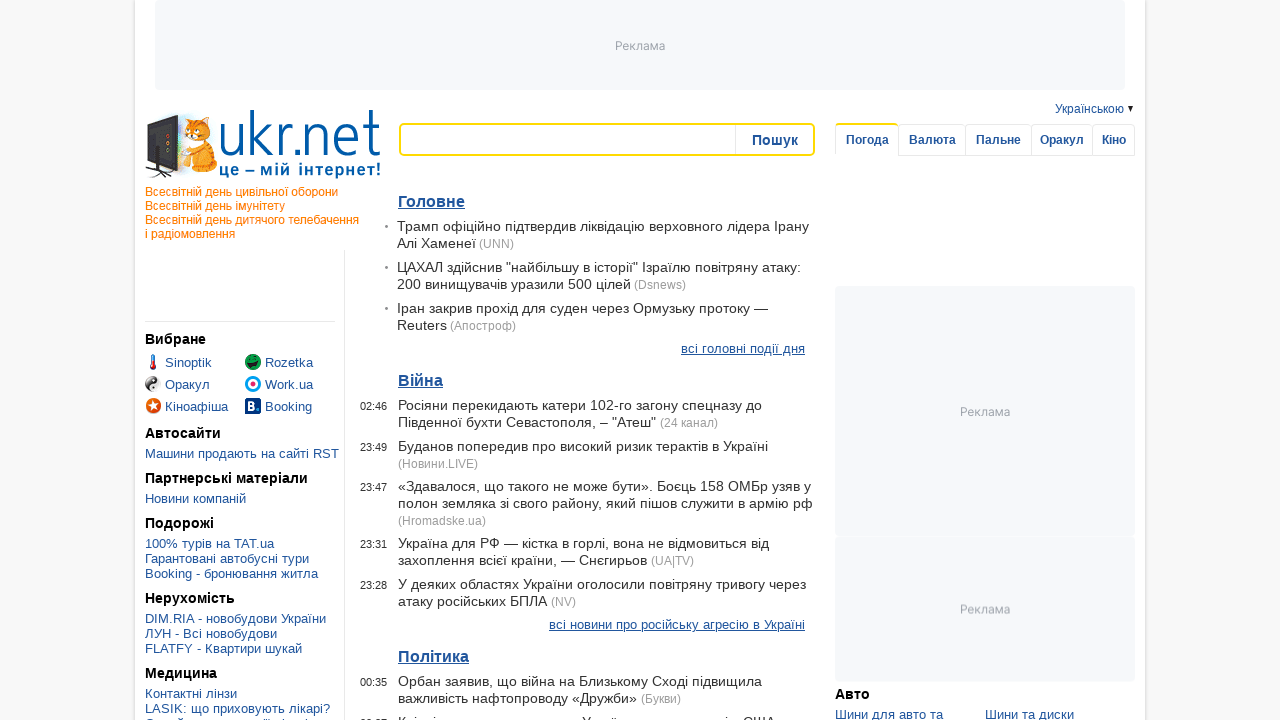

Entered search query 'abc' into search field on //*[@id='search-input']
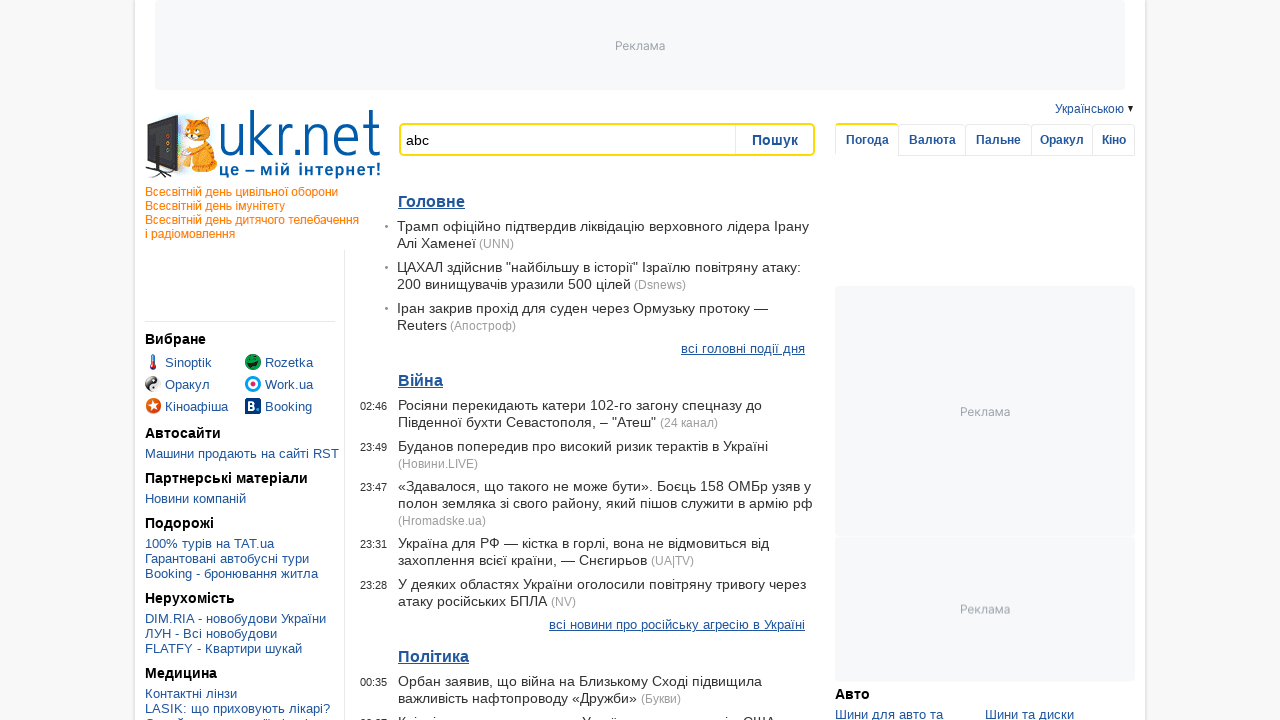

Waited 1 second for search suggestions or results to load
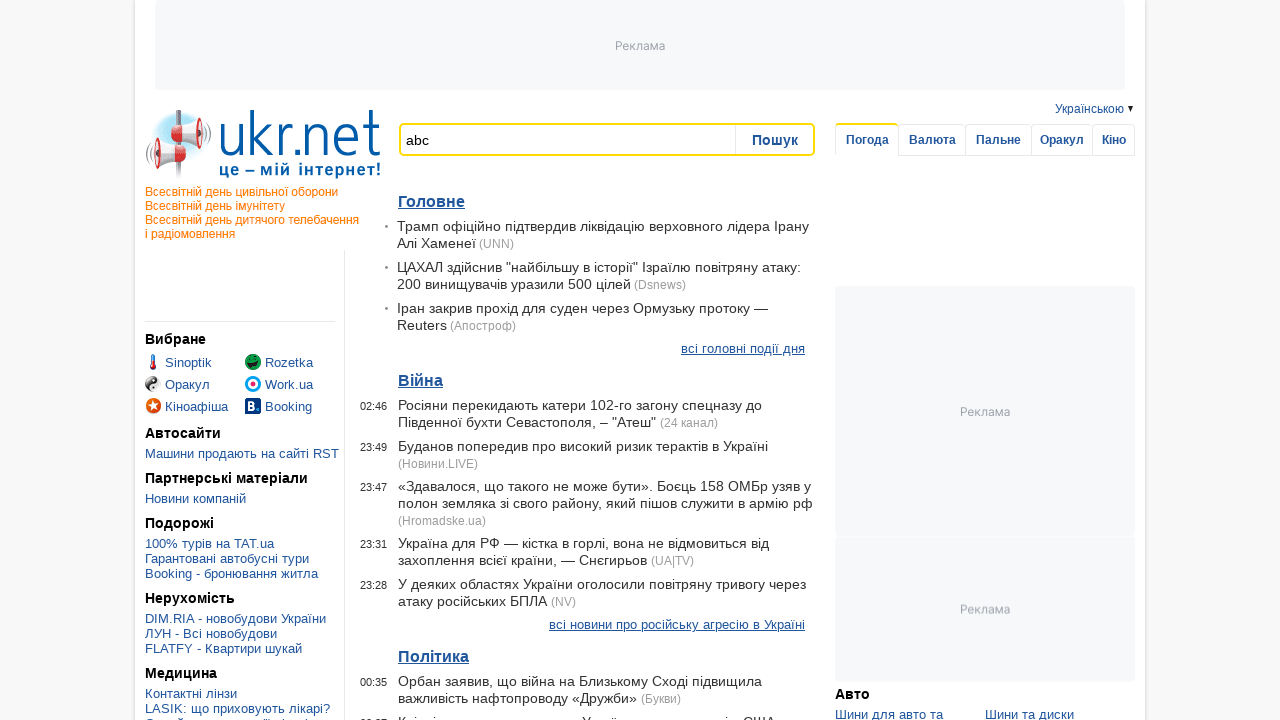

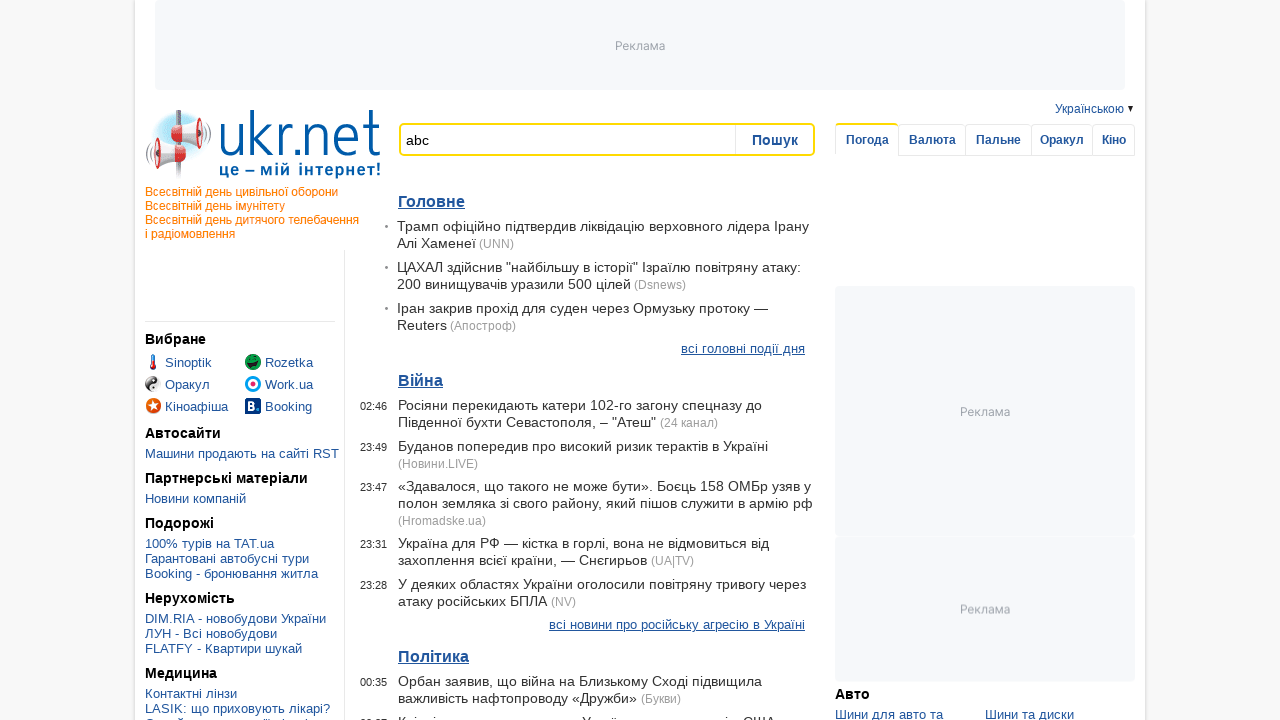